Tests checkbox functionality on an automation practice page by counting available checkboxes and clicking on the first checkbox option to verify its selection state

Starting URL: https://rahulshettyacademy.com/AutomationPractice/

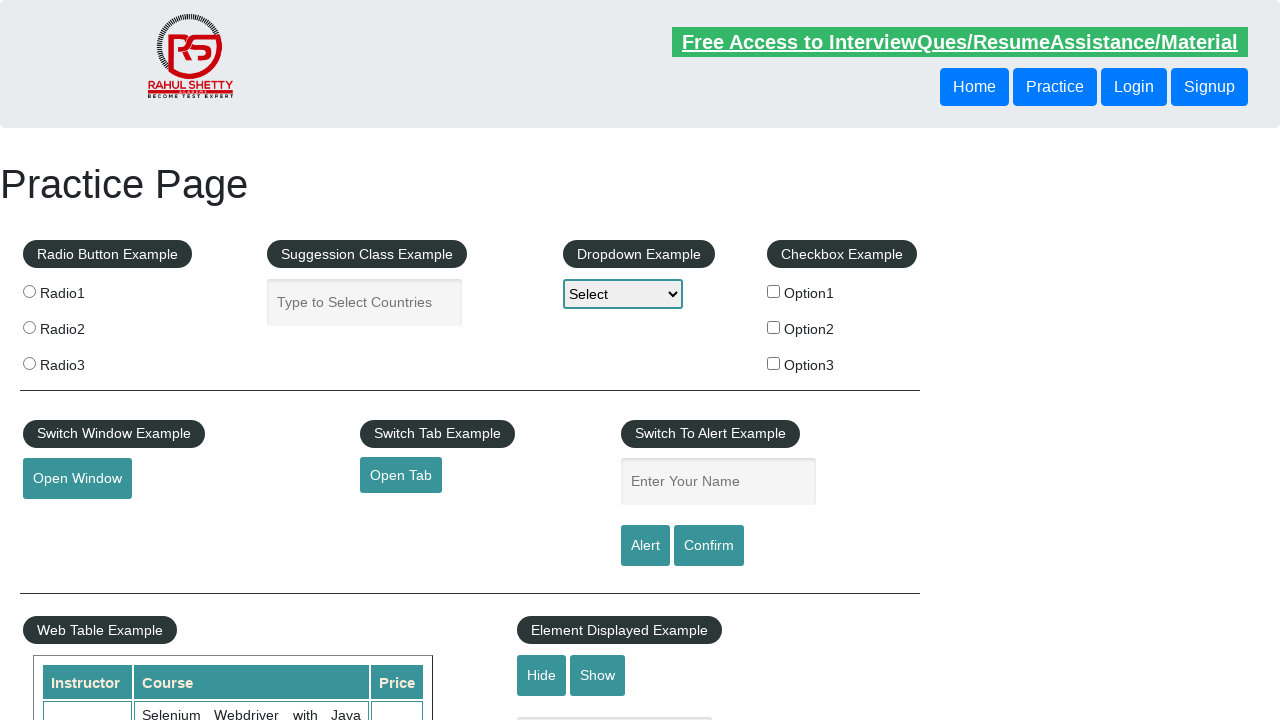

Waited for checkboxes to load on the page
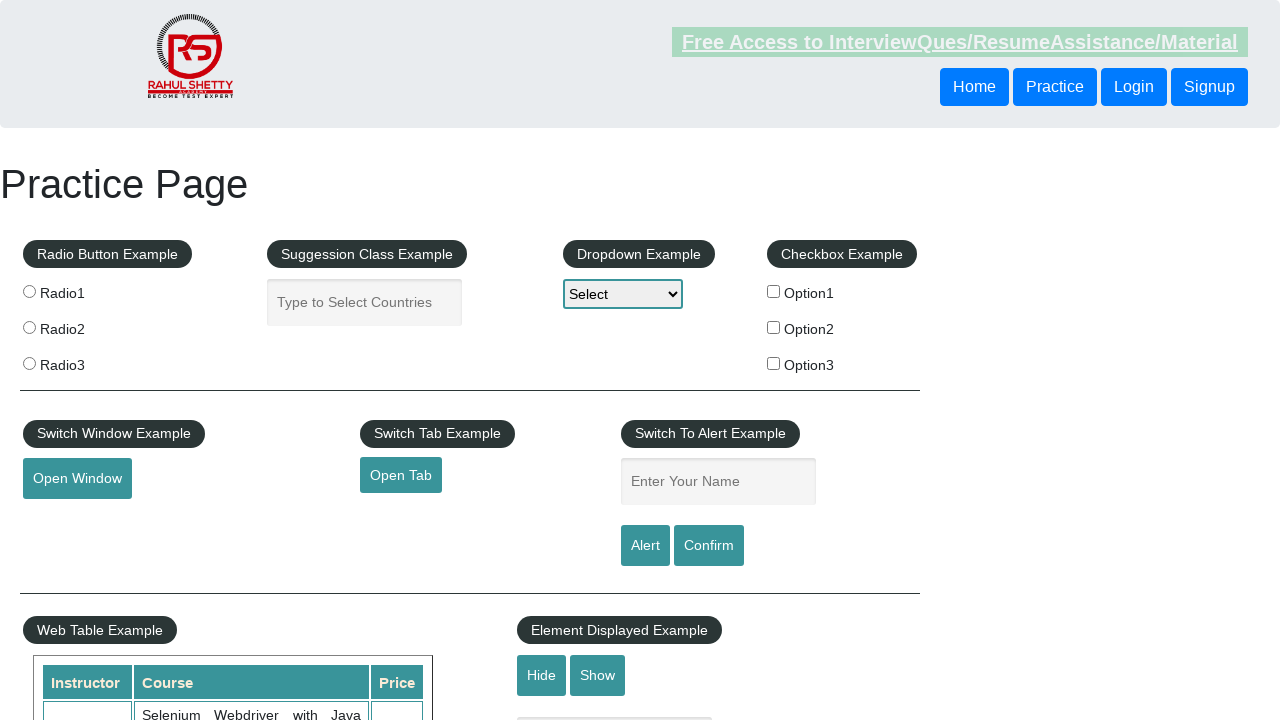

Located all checkboxes on the page - Total count: 3
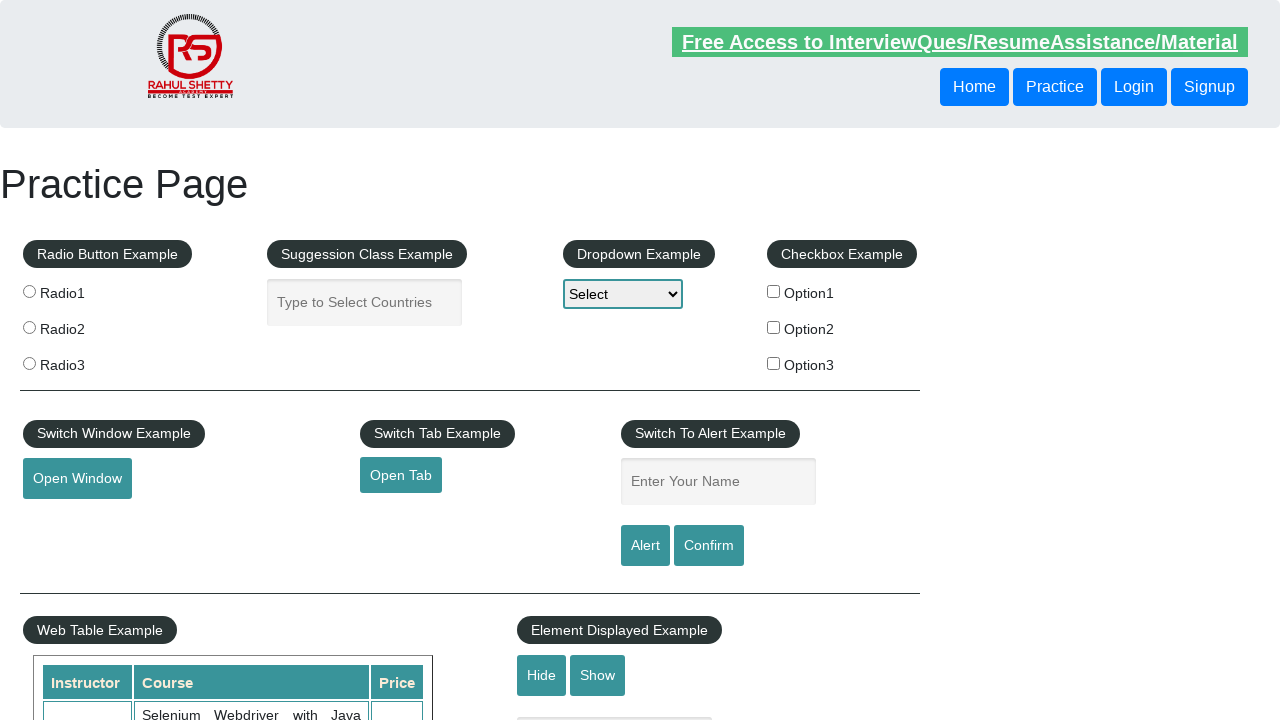

Located first checkbox (checkBoxOption1) - Initially selected: False
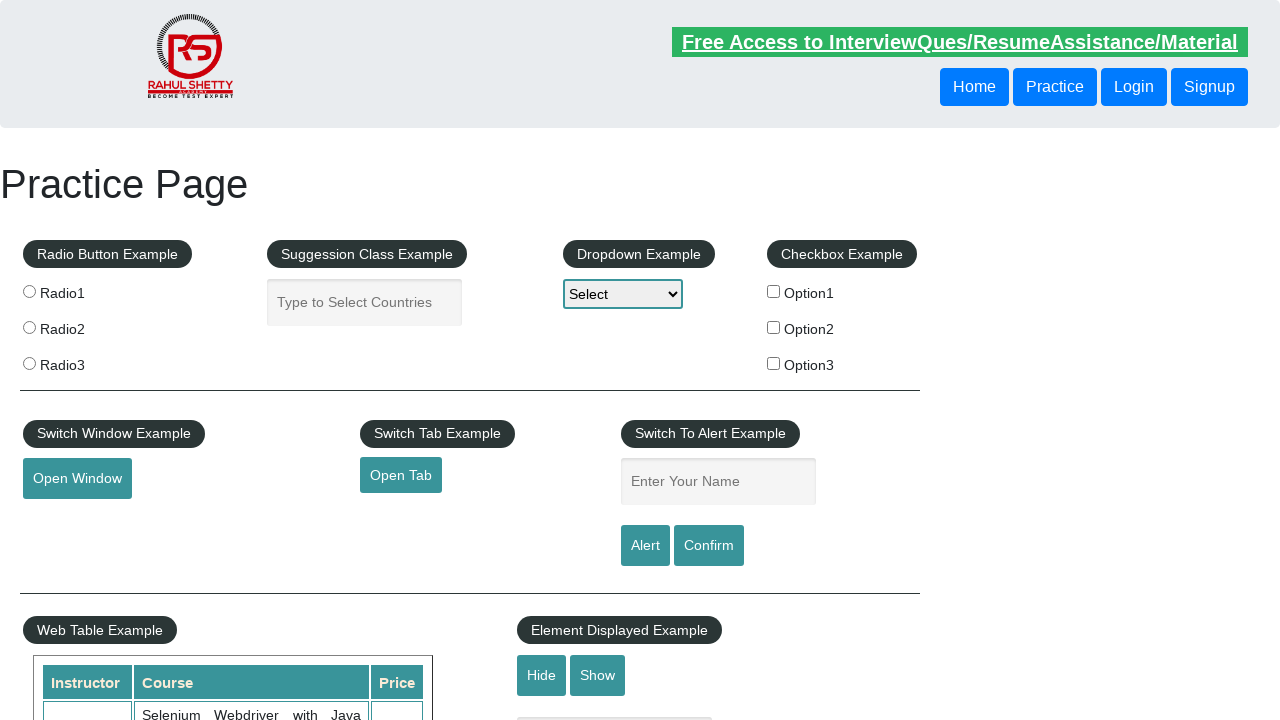

Clicked on the first checkbox (checkBoxOption1) at (774, 291) on #checkBoxOption1
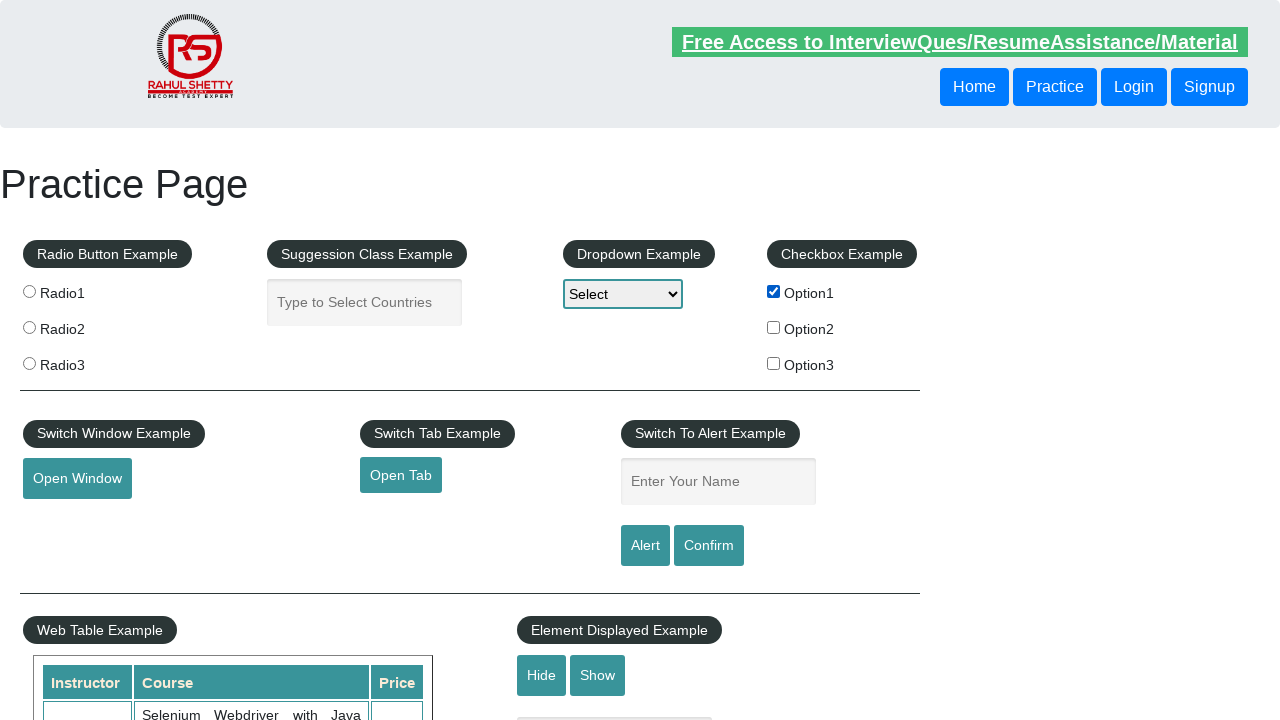

Verified first checkbox is now selected: True
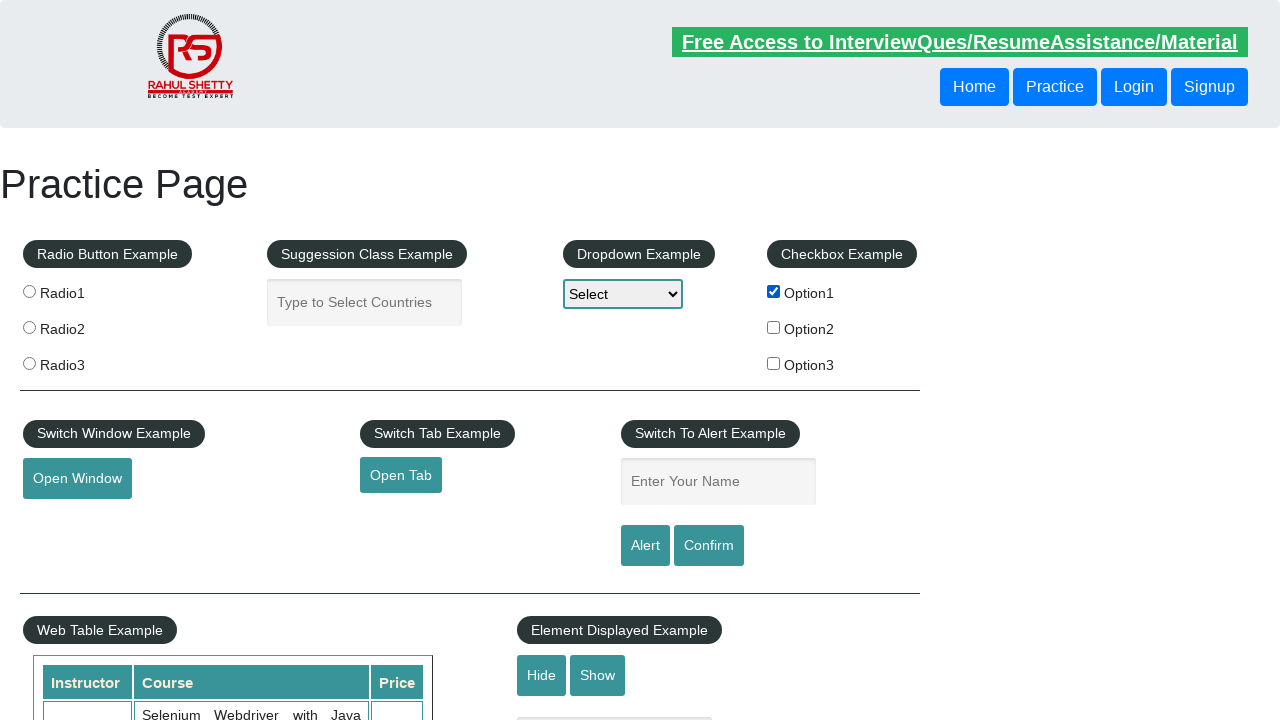

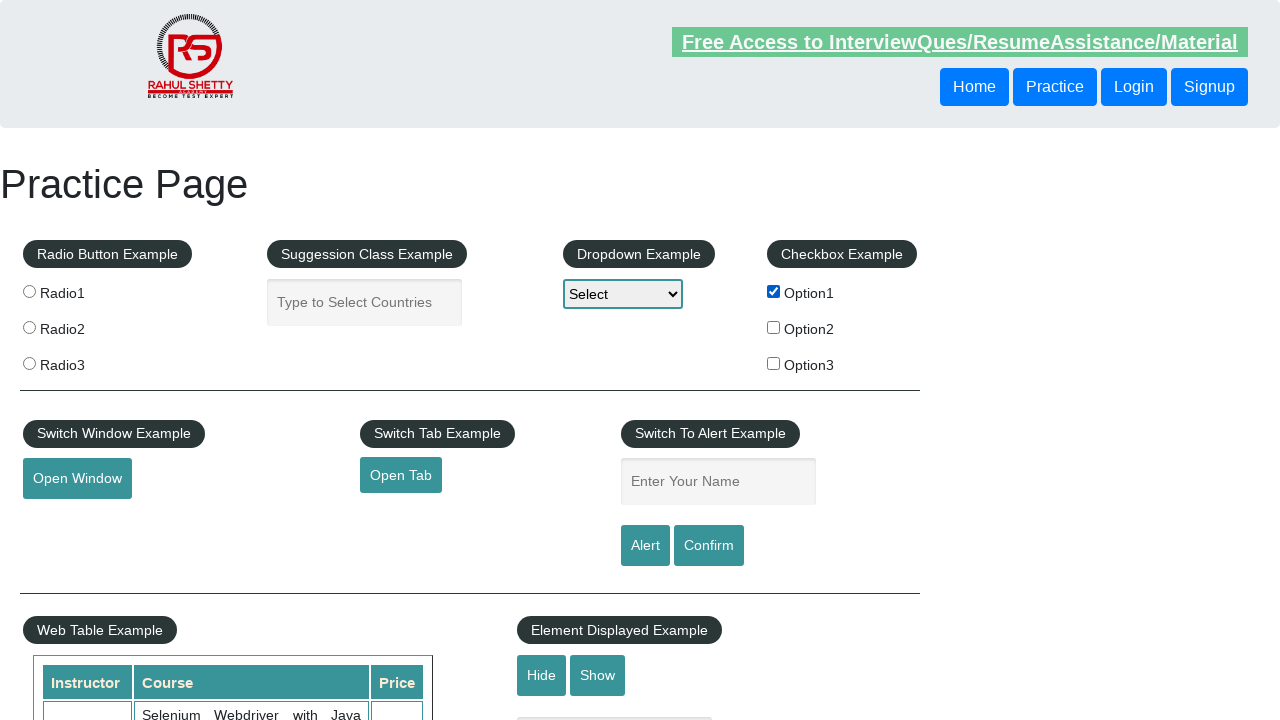